Tests that a browser session is established by loading the SelectorsHub xpath practice page

Starting URL: https://selectorshub.com/xpath-practice-page/

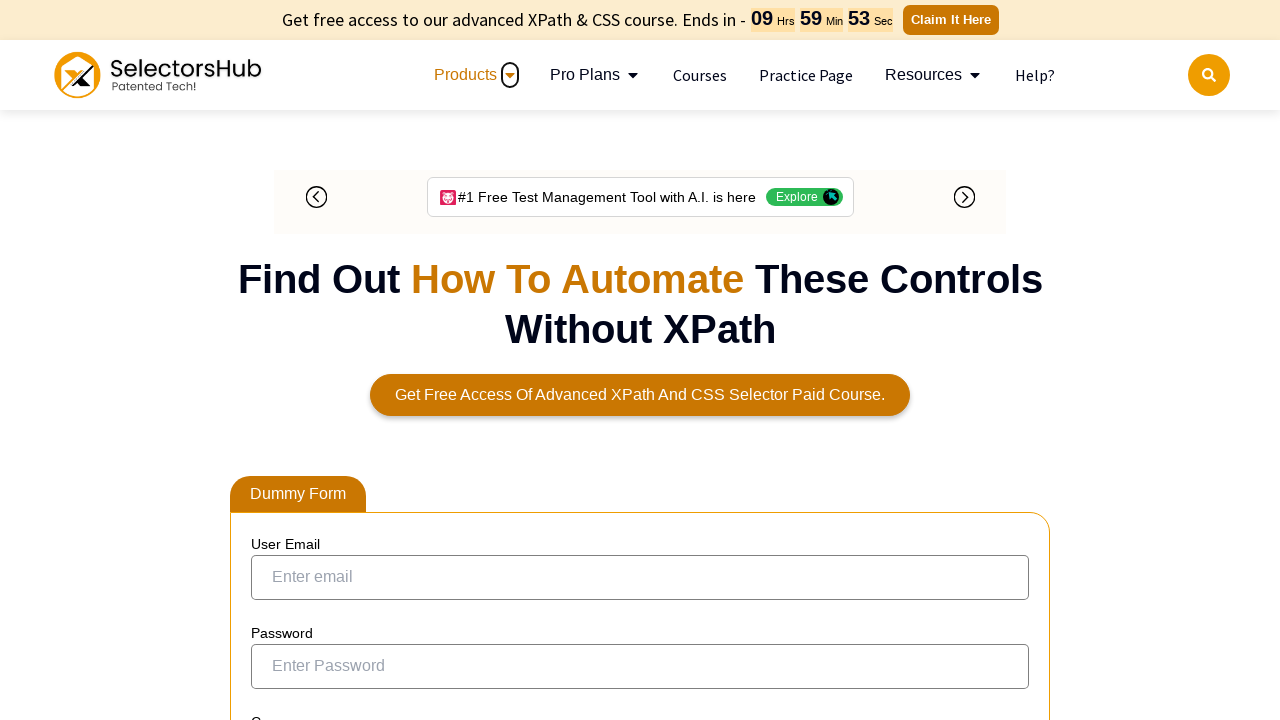

Waited for DOM content to load on SelectorsHub xpath practice page
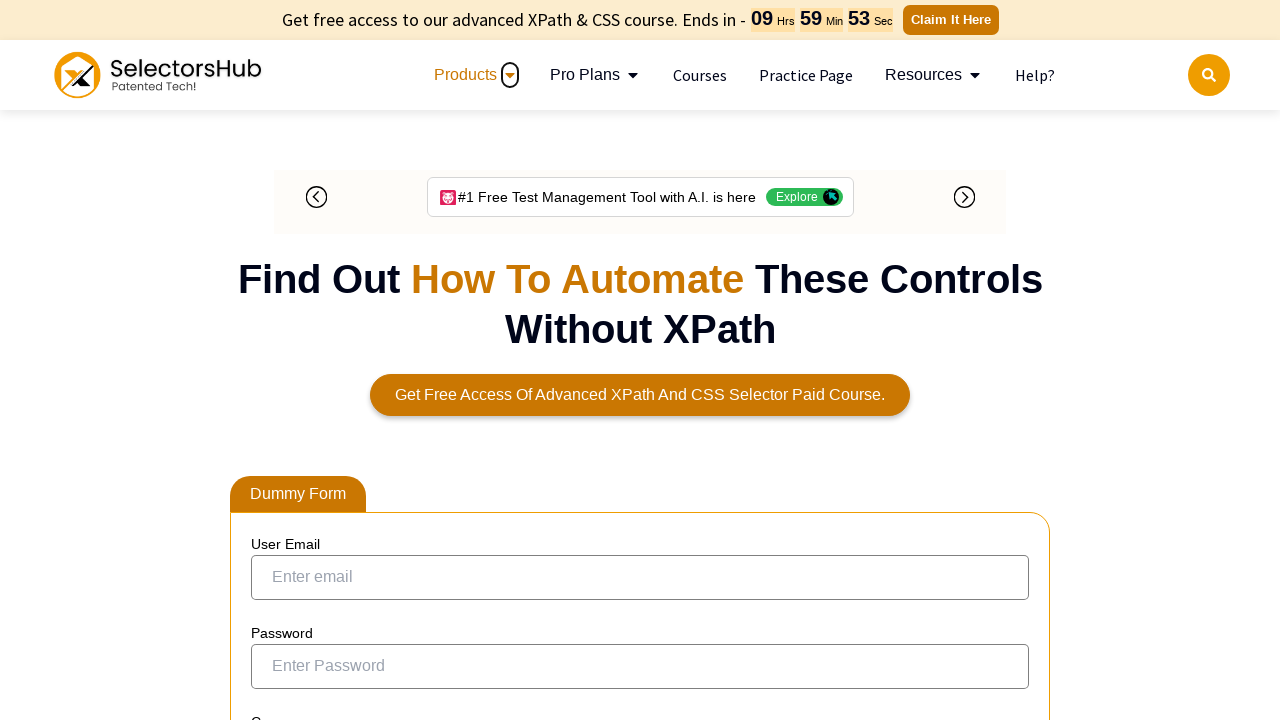

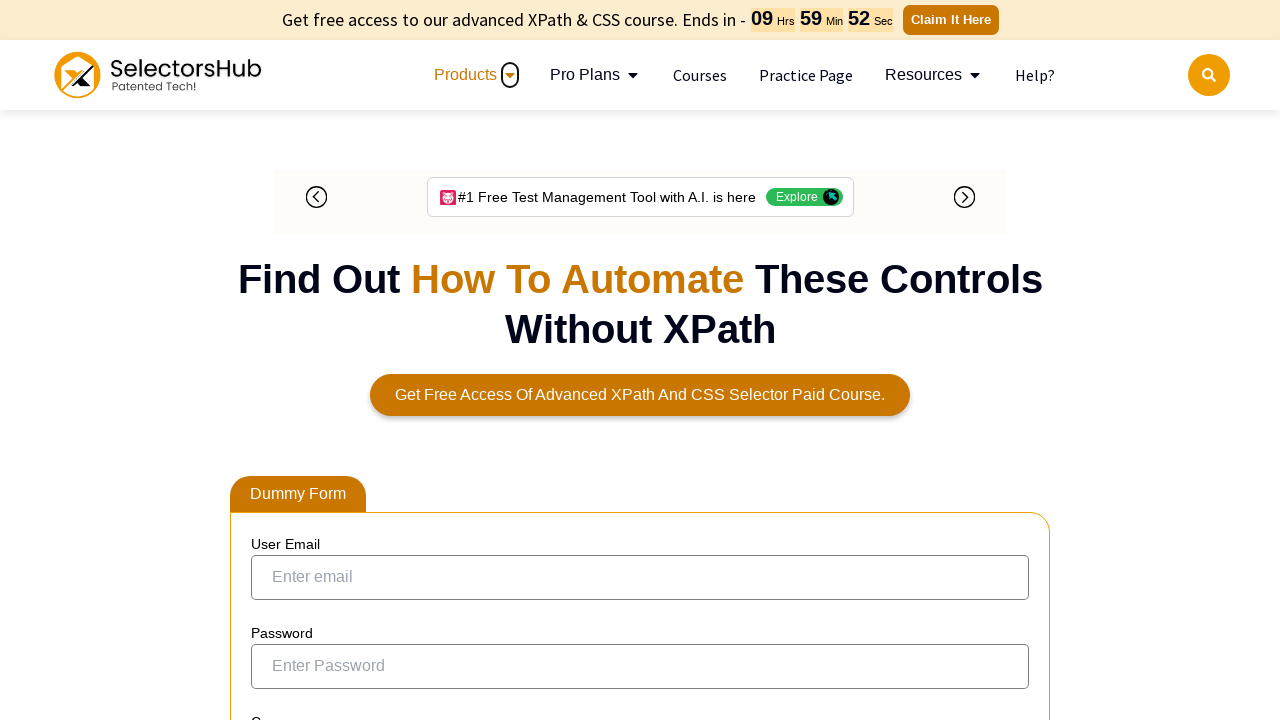